Tests the "Remember me" checkbox functionality on the account page by clicking it and verifying it becomes checked

Starting URL: http://cms.demo.katalon.com/my-account/

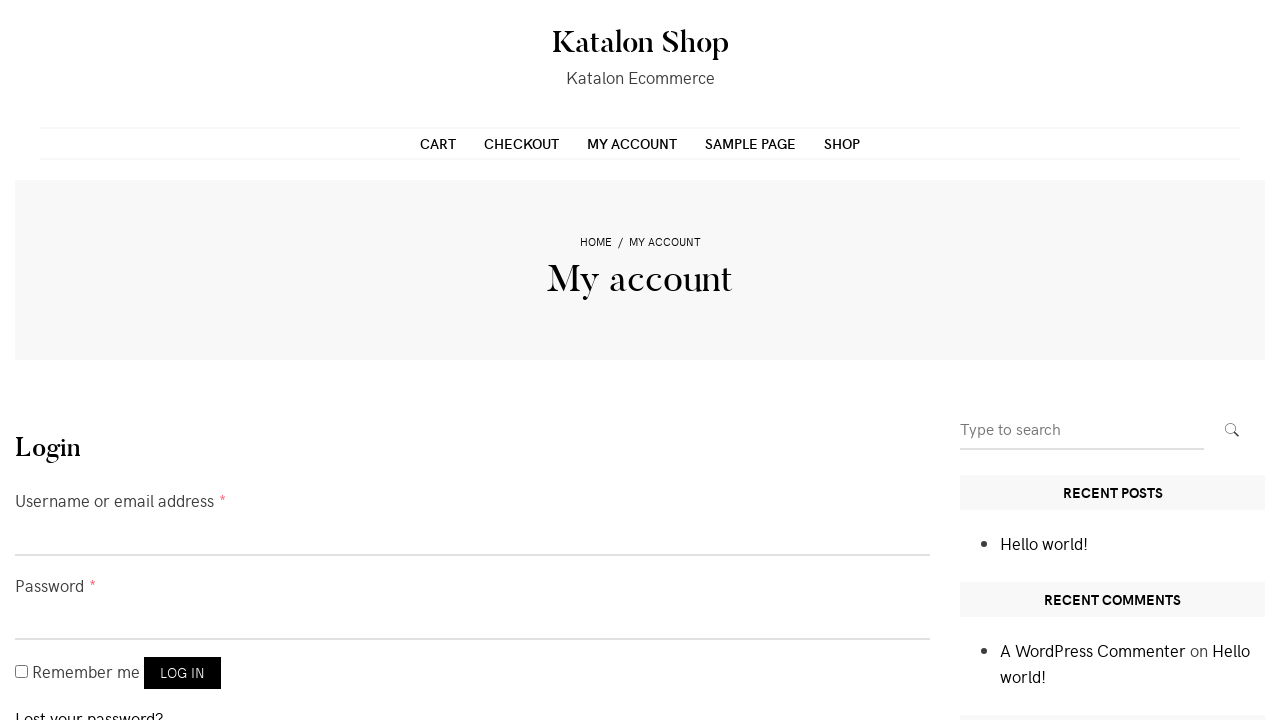

Clicked the 'Remember me' checkbox at (22, 672) on #rememberme
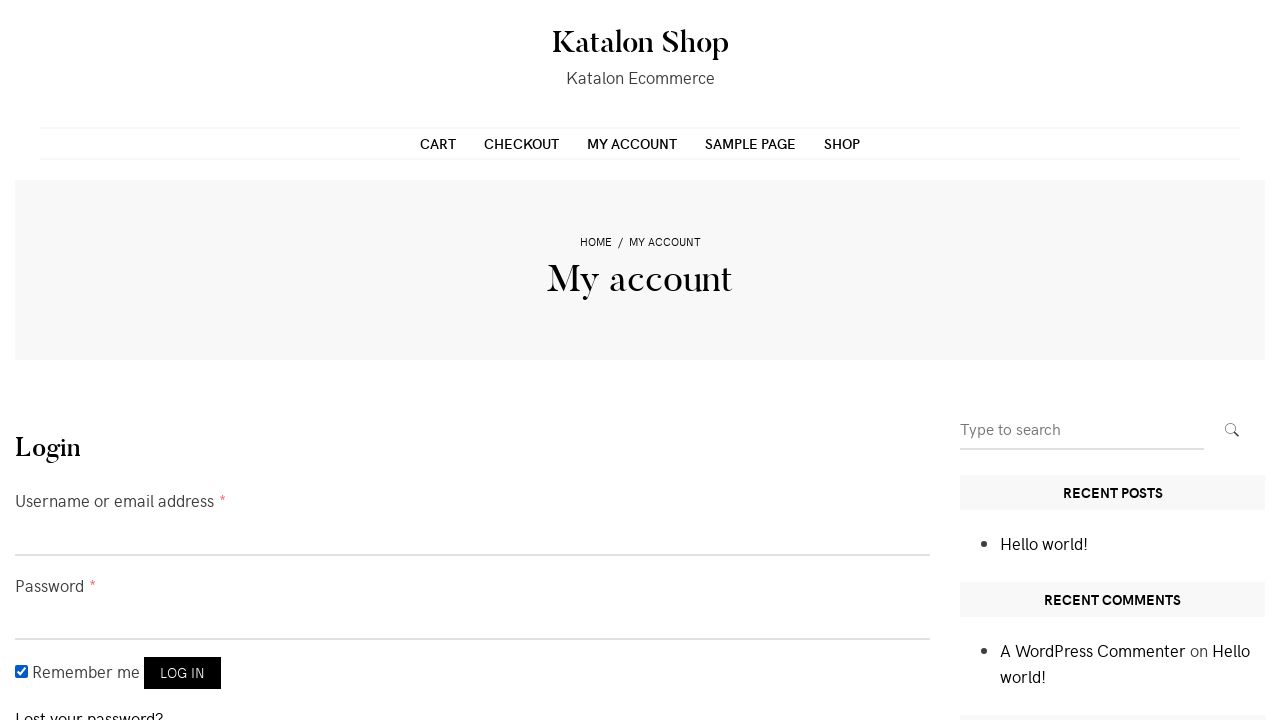

Verified 'Remember me' checkbox is checked
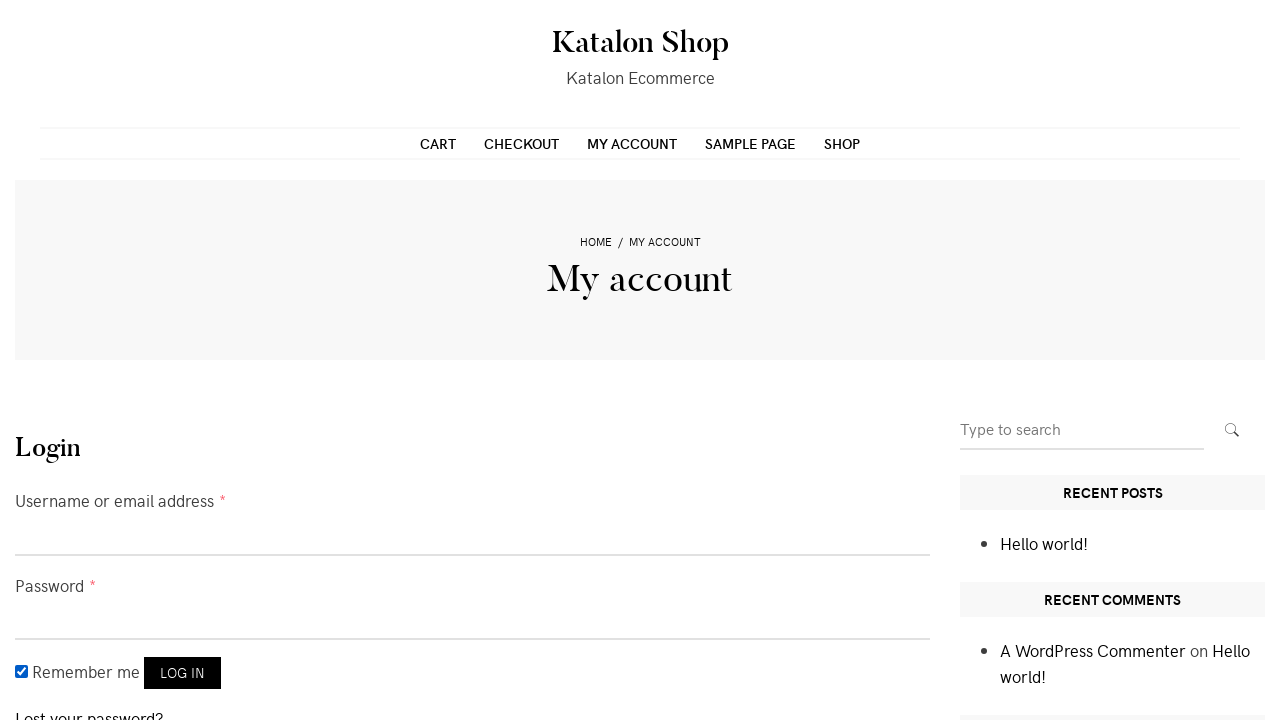

Assertion passed: 'Remember me' checkbox is checked
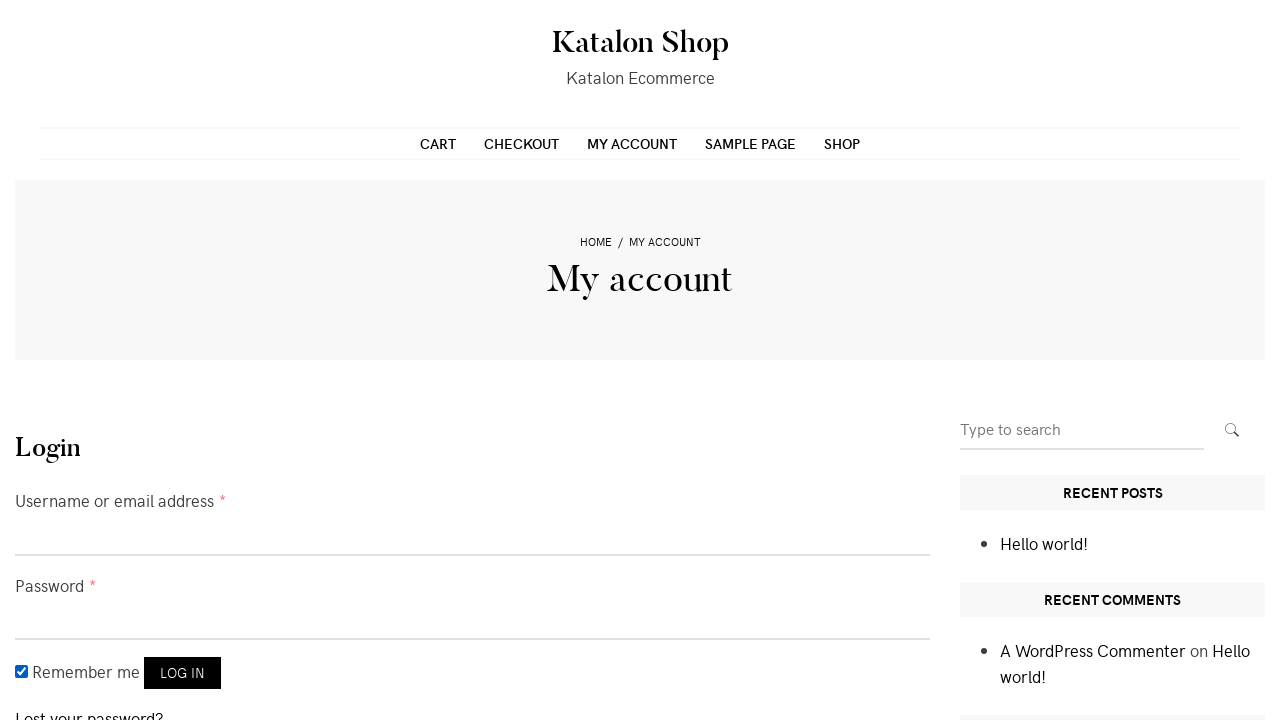

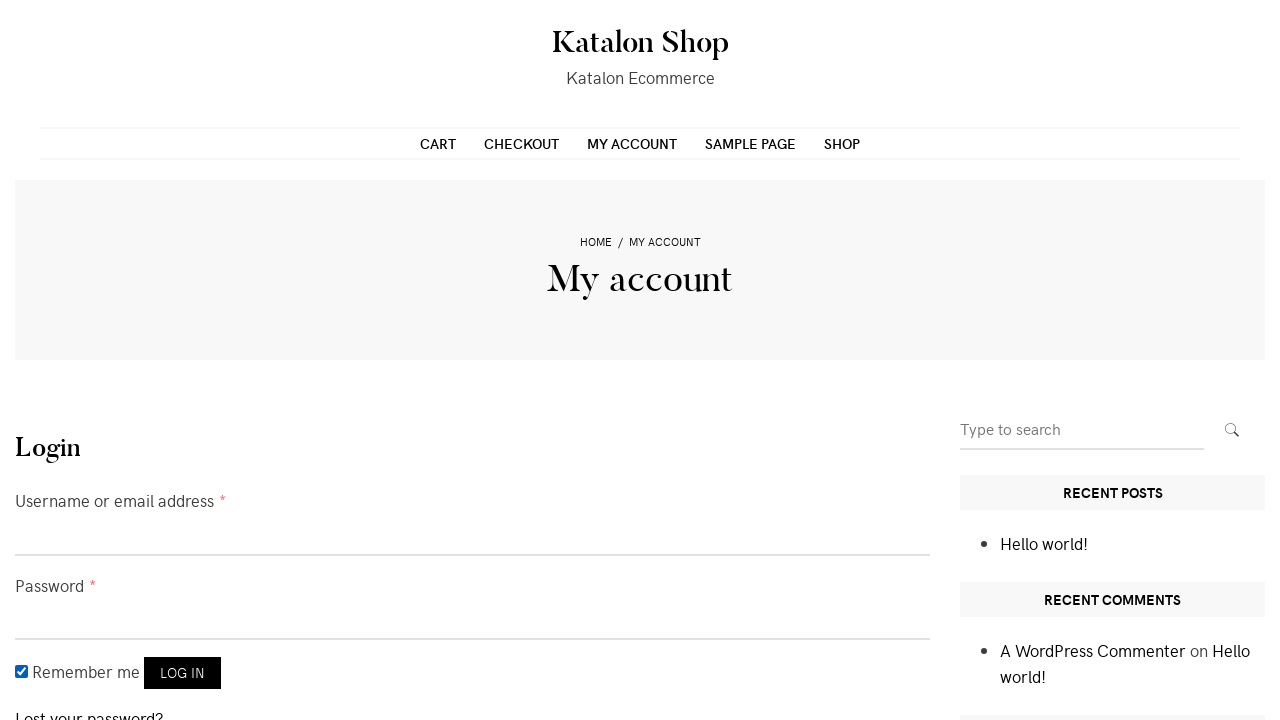